Tests navigation menu interactions by hovering over different menu items and clicking on submenu options

Starting URL: https://naveenautomationlabs.com/opencart/index.php?route=account/register

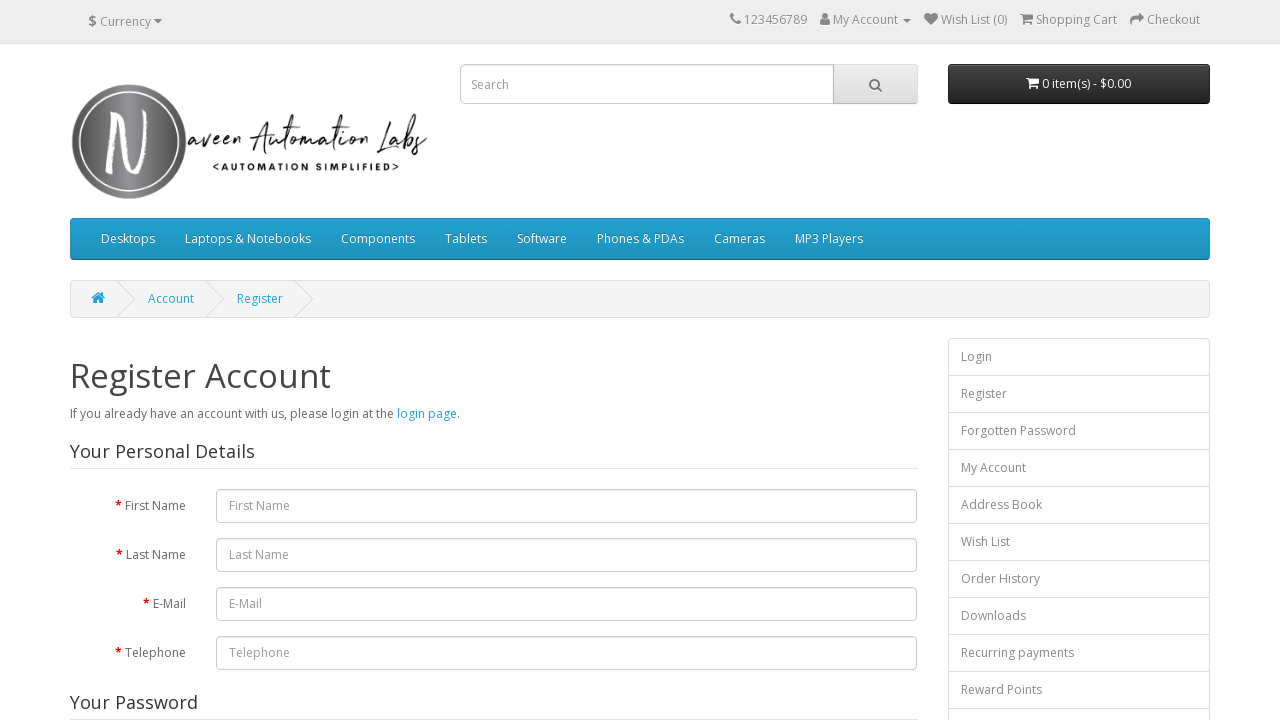

Located Components menu element
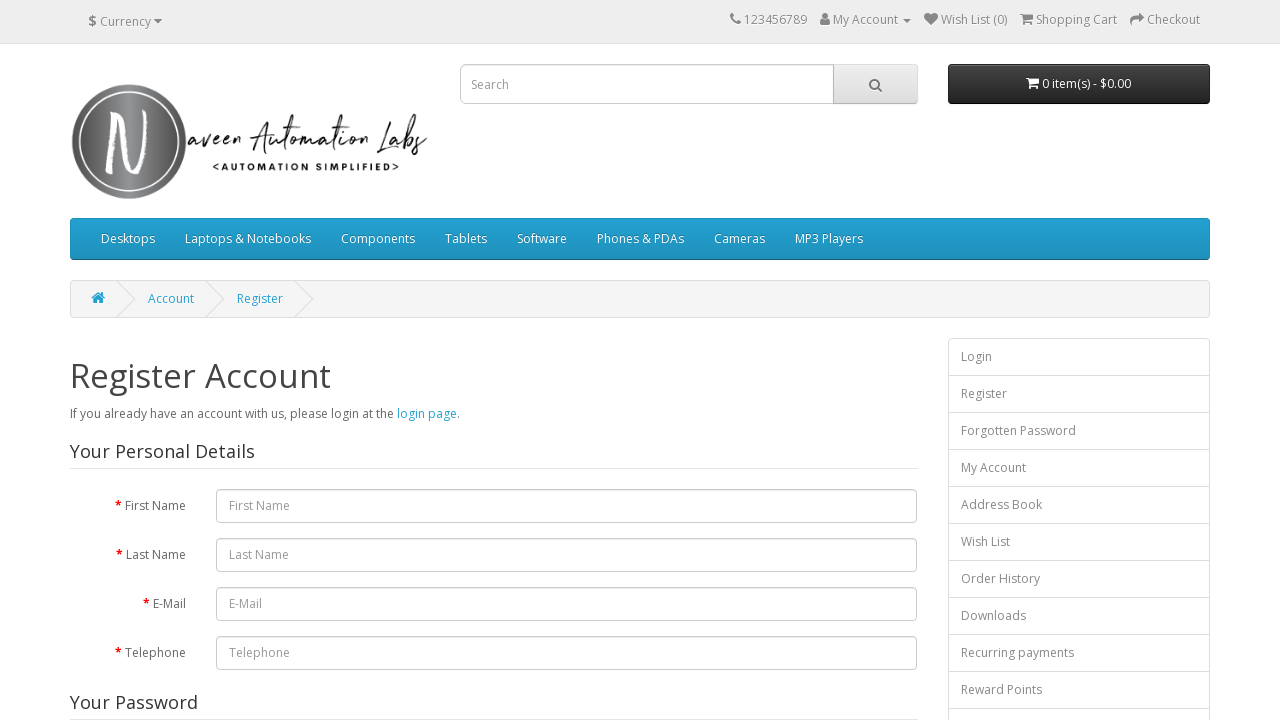

Hovered over Components menu at (378, 239) on xpath=//a[text()='Components']
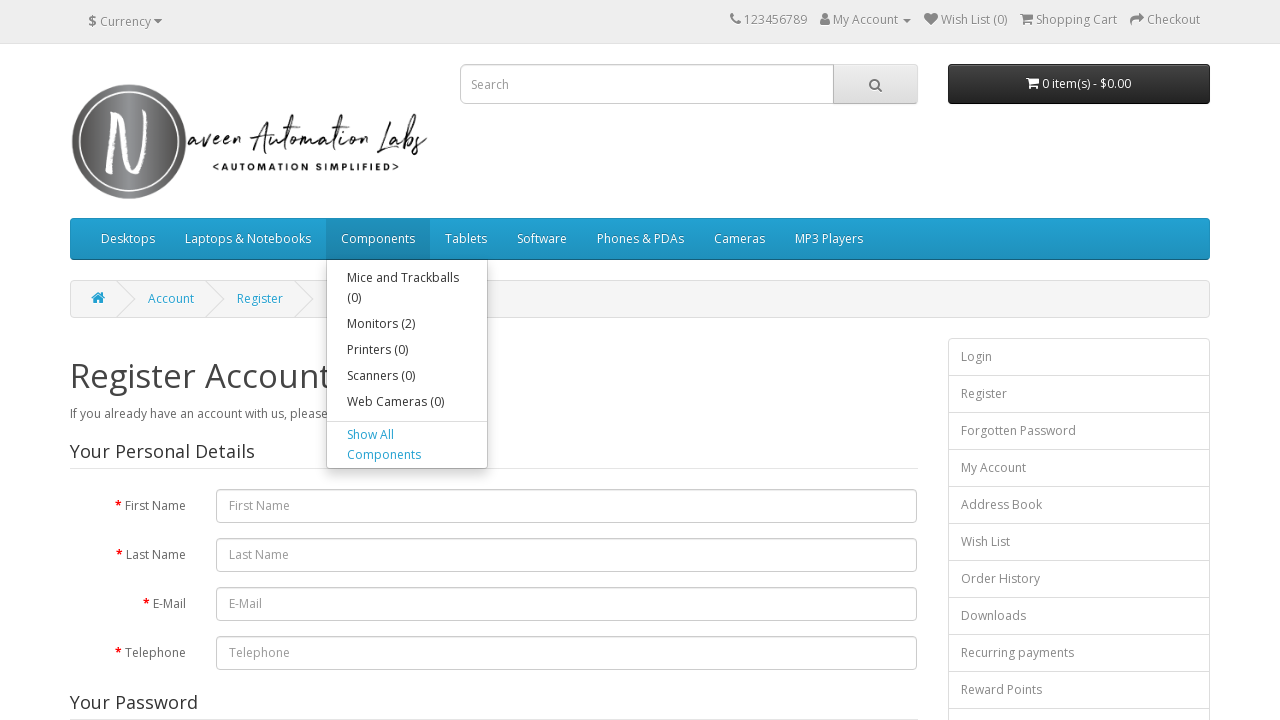

Clicked on Monitors submenu option at (407, 324) on xpath=//a[text()='Monitors (2)']
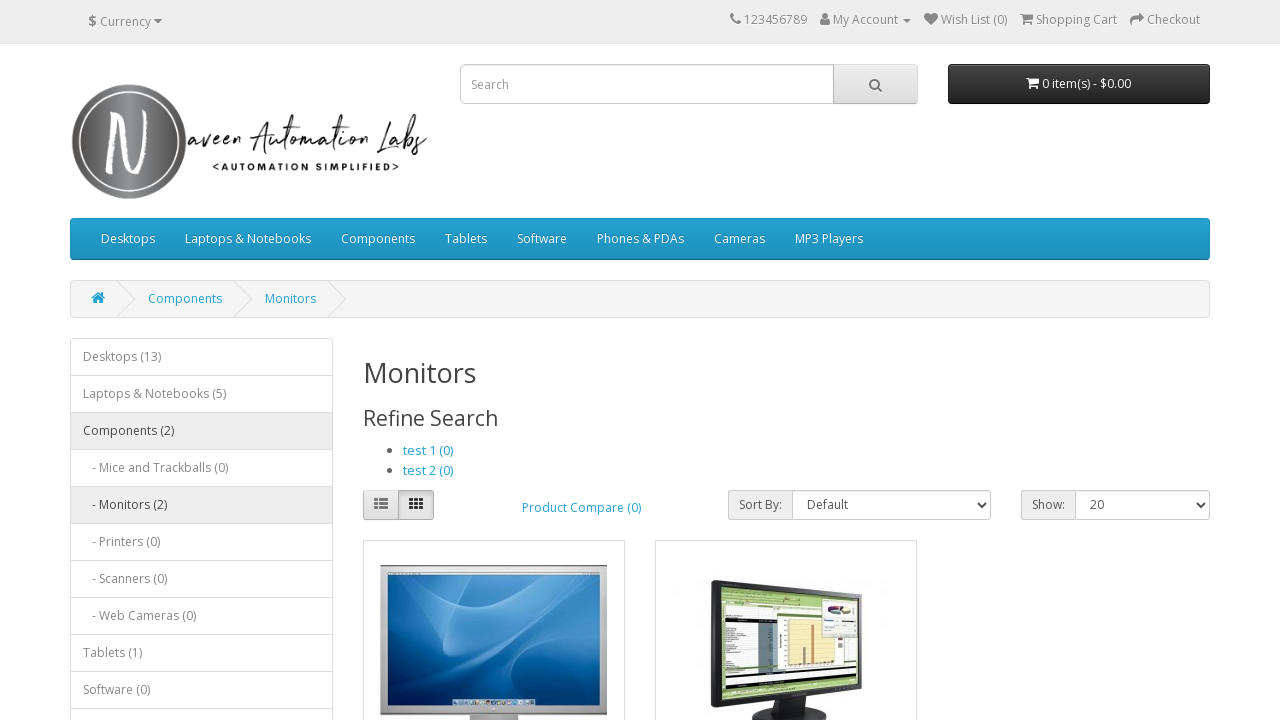

Hovered over Laptops & Notebooks menu at (248, 239) on xpath=//a[text()='Laptops & Notebooks']
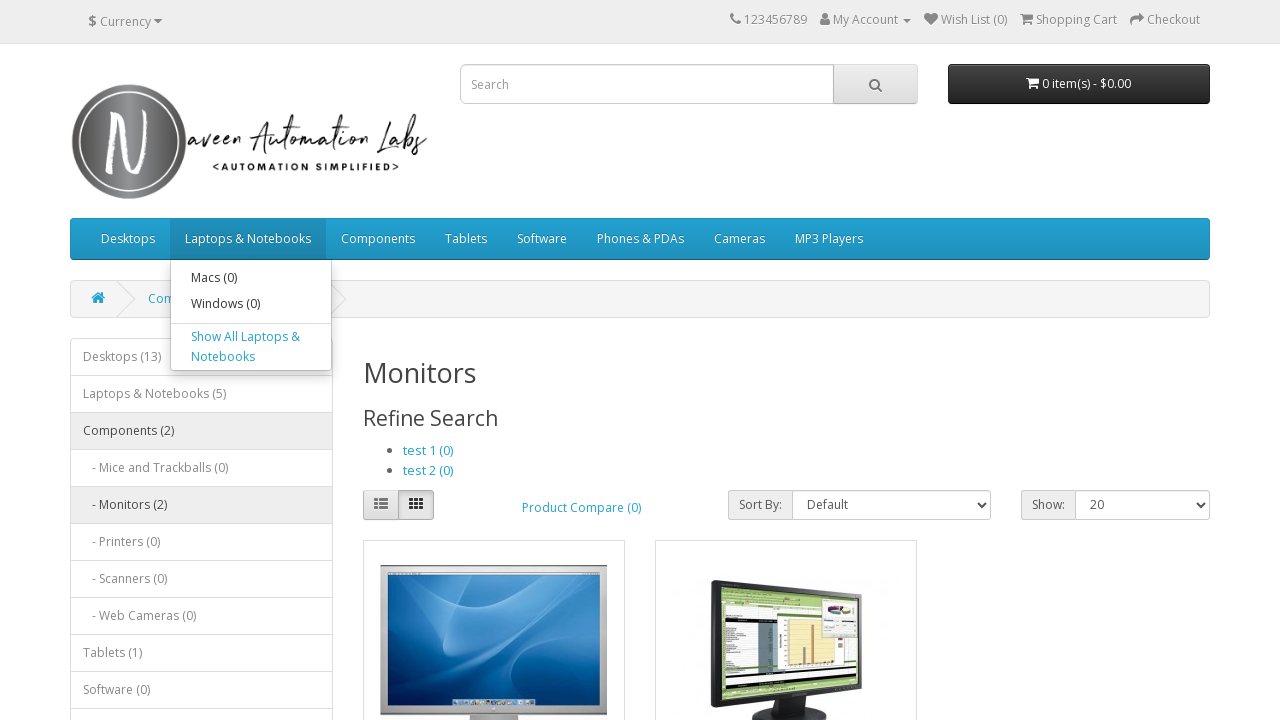

Clicked on Windows submenu option at (251, 304) on xpath=//a[text()='Windows (0)']
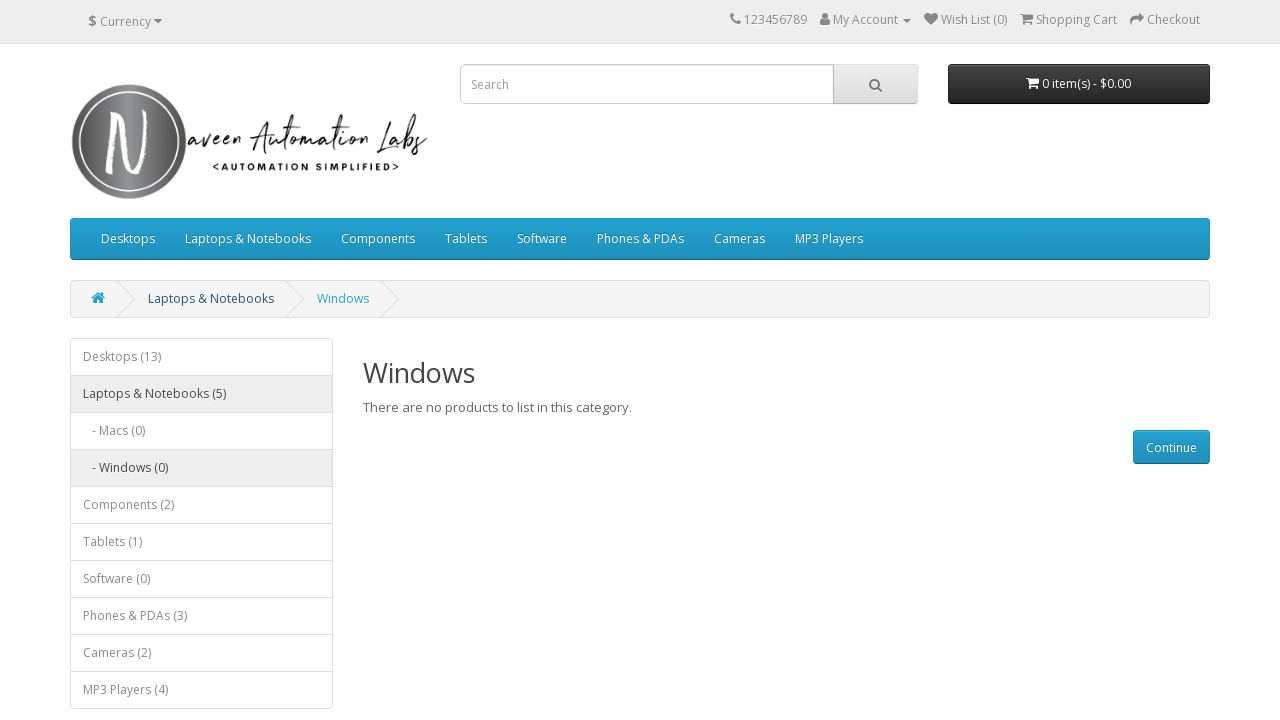

Hovered over Desktops menu at (128, 239) on xpath=//a[text()='Desktops']
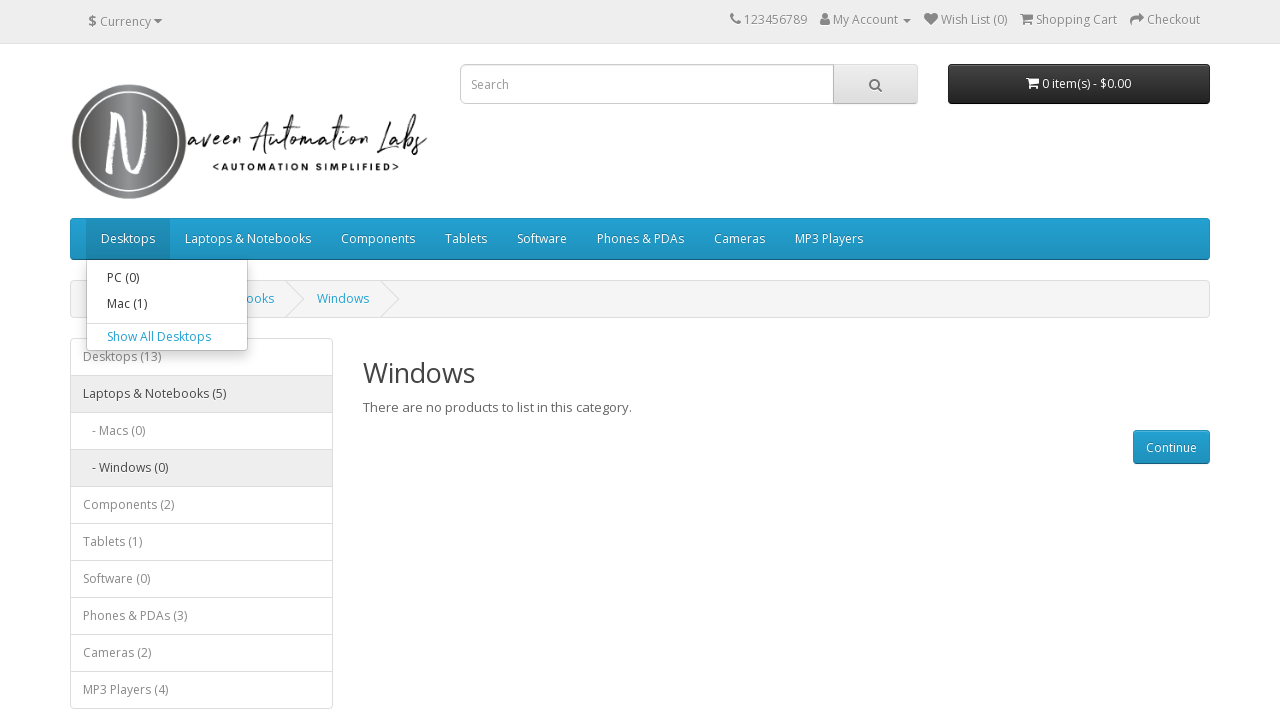

Clicked on Mac submenu option at (167, 304) on xpath=//a[text()='Mac (1)']
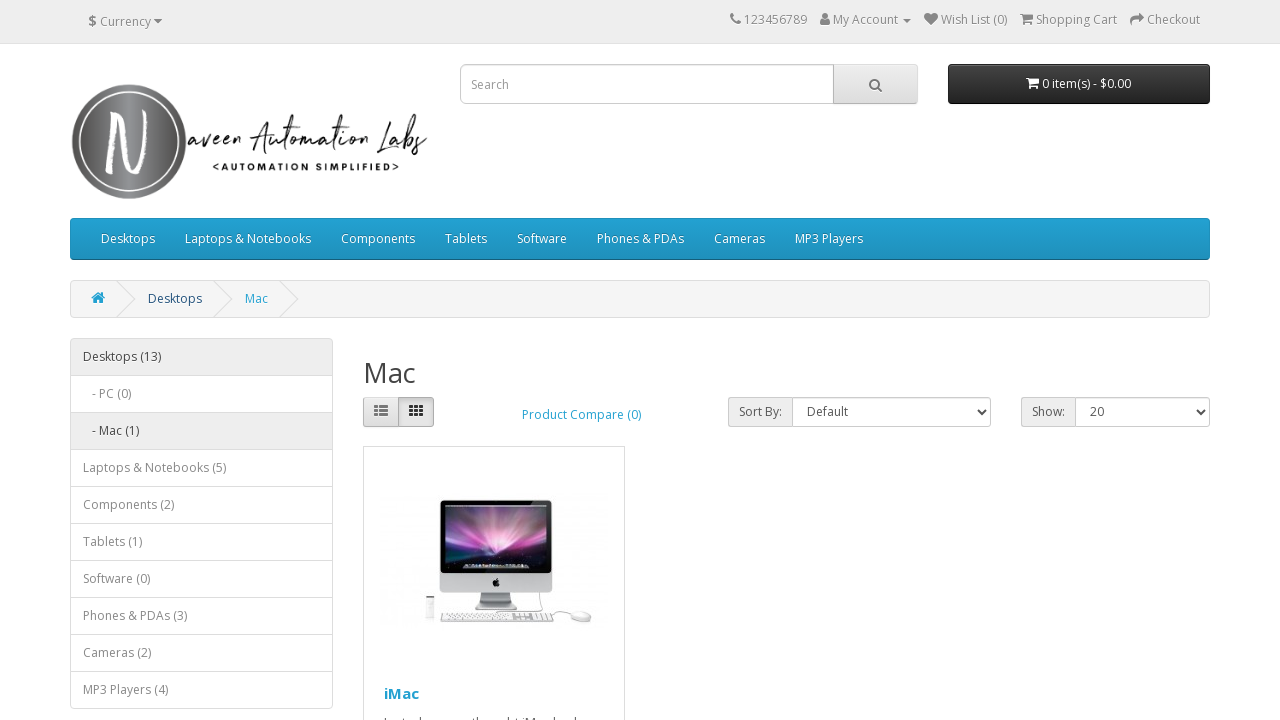

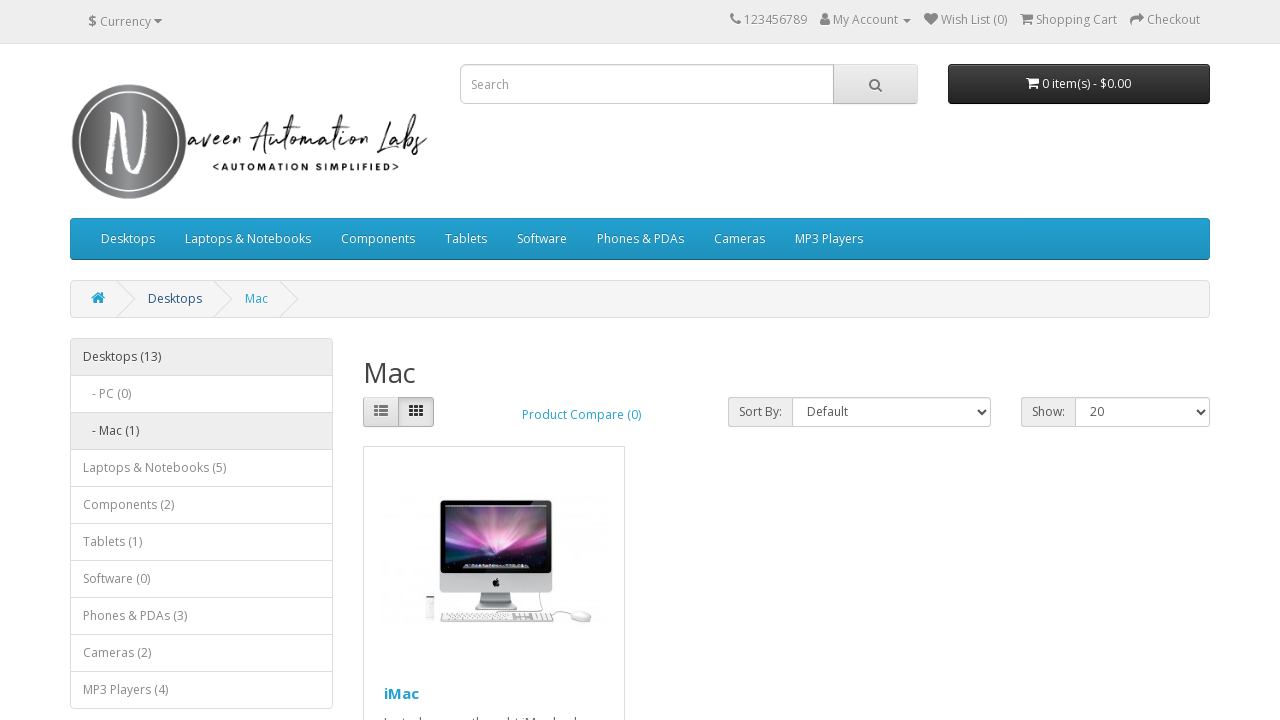